Tests clicking a button which triggers an alert popup, then interacts with the alert by getting its text and accepting it.

Starting URL: https://mdn.github.io/learning-area/tools-testing/cross-browser-testing/accessibility/native-keyboard-accessibility.html

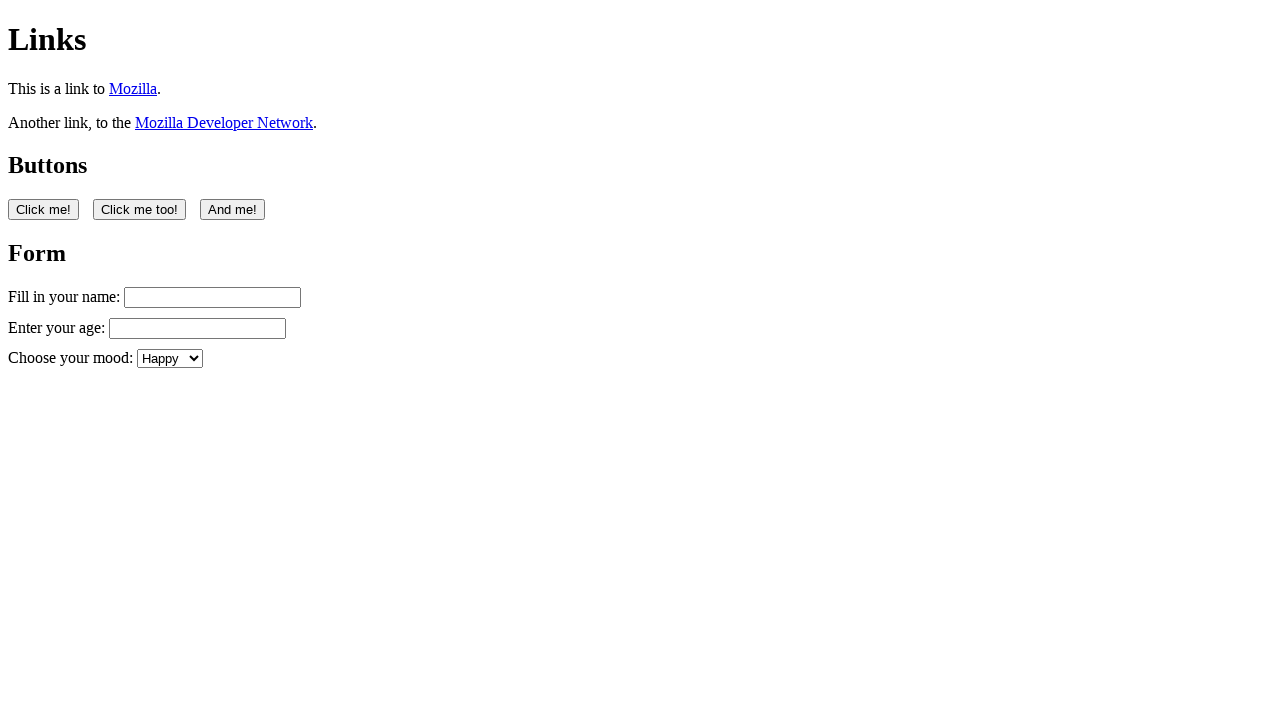

Set up dialog handler to capture and accept alerts
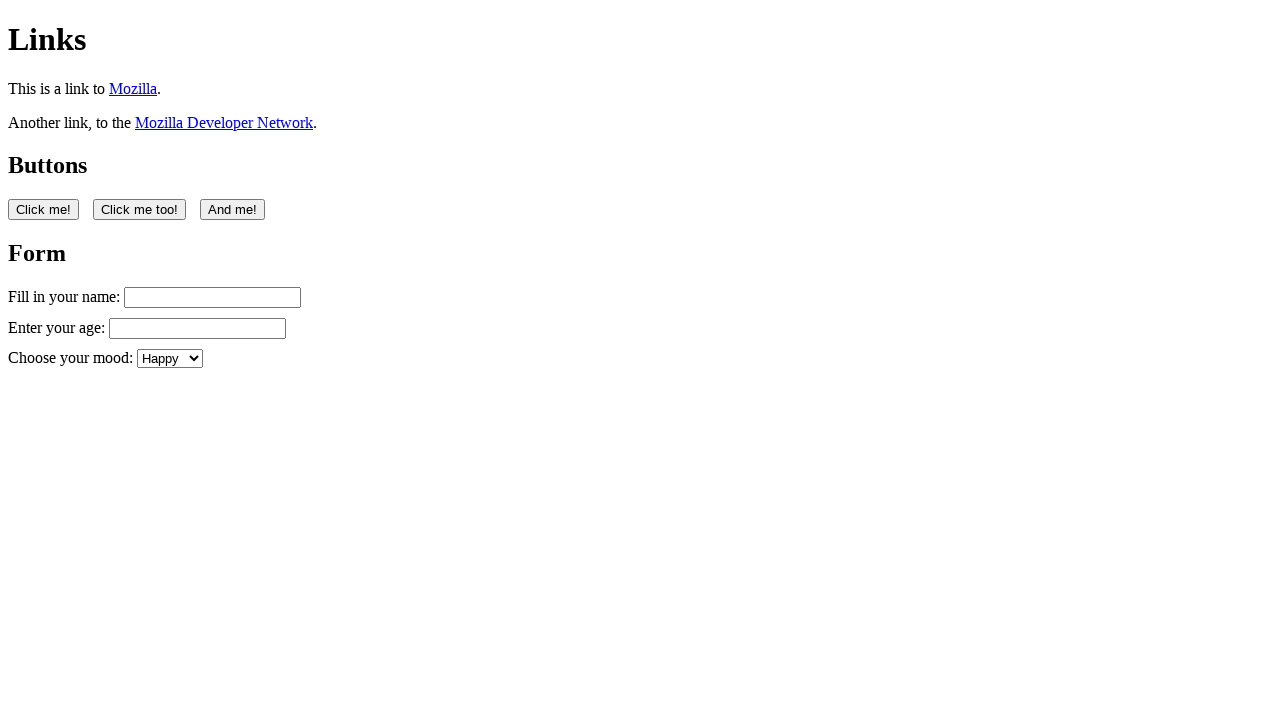

Clicked first button to trigger alert popup at (44, 209) on button:nth-of-type(1)
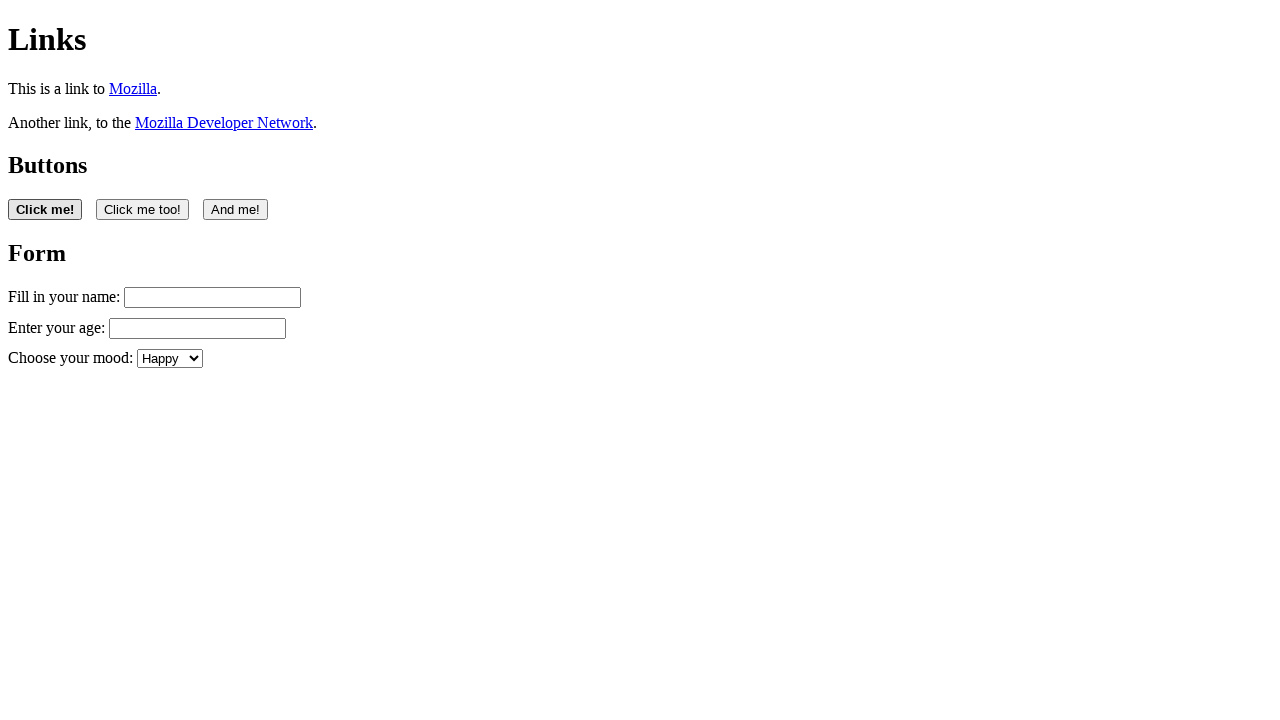

Waited for alert dialog to be handled
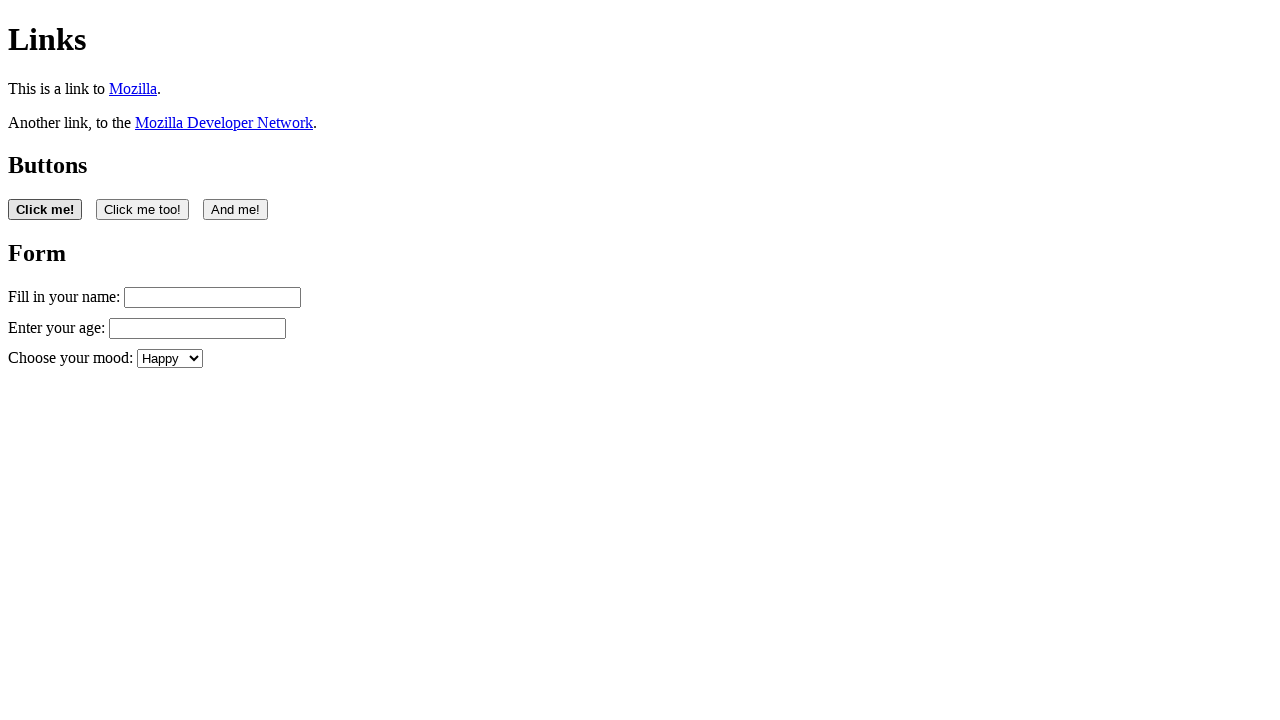

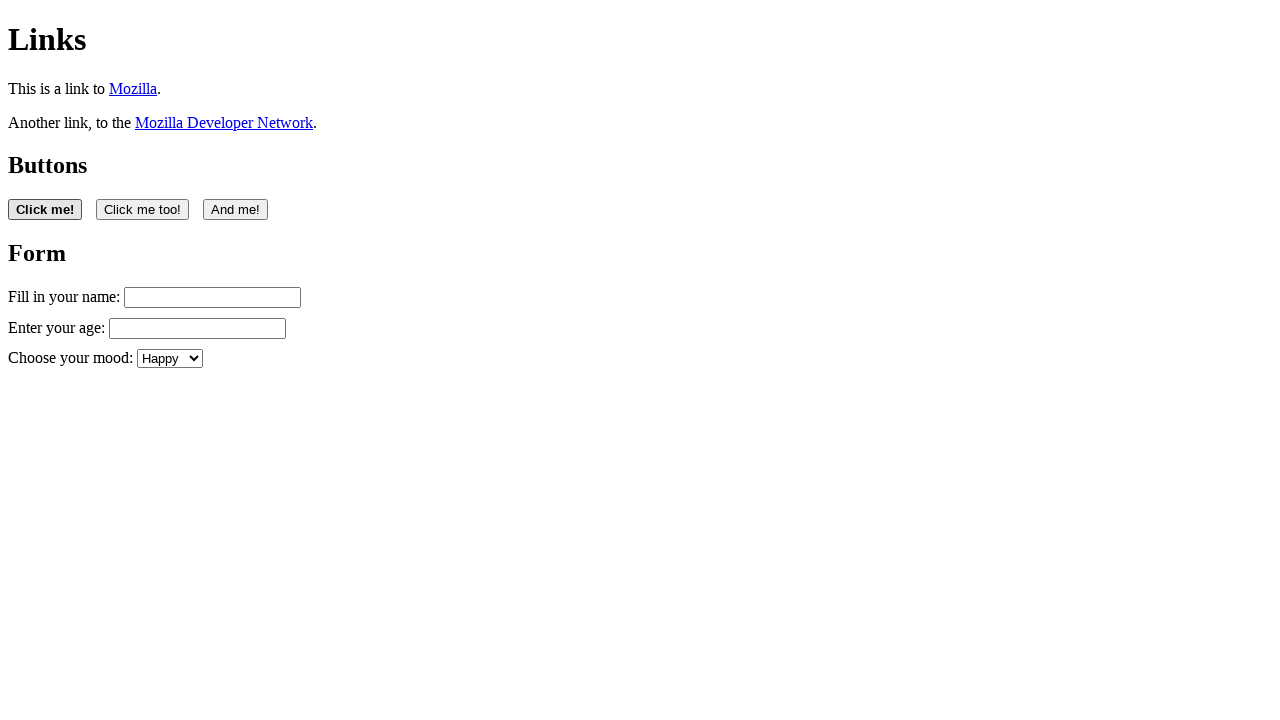